Tests a registration form by filling in first name, last name, and email fields, then submitting the form and verifying a success message is displayed.

Starting URL: http://suninjuly.github.io/registration1.html

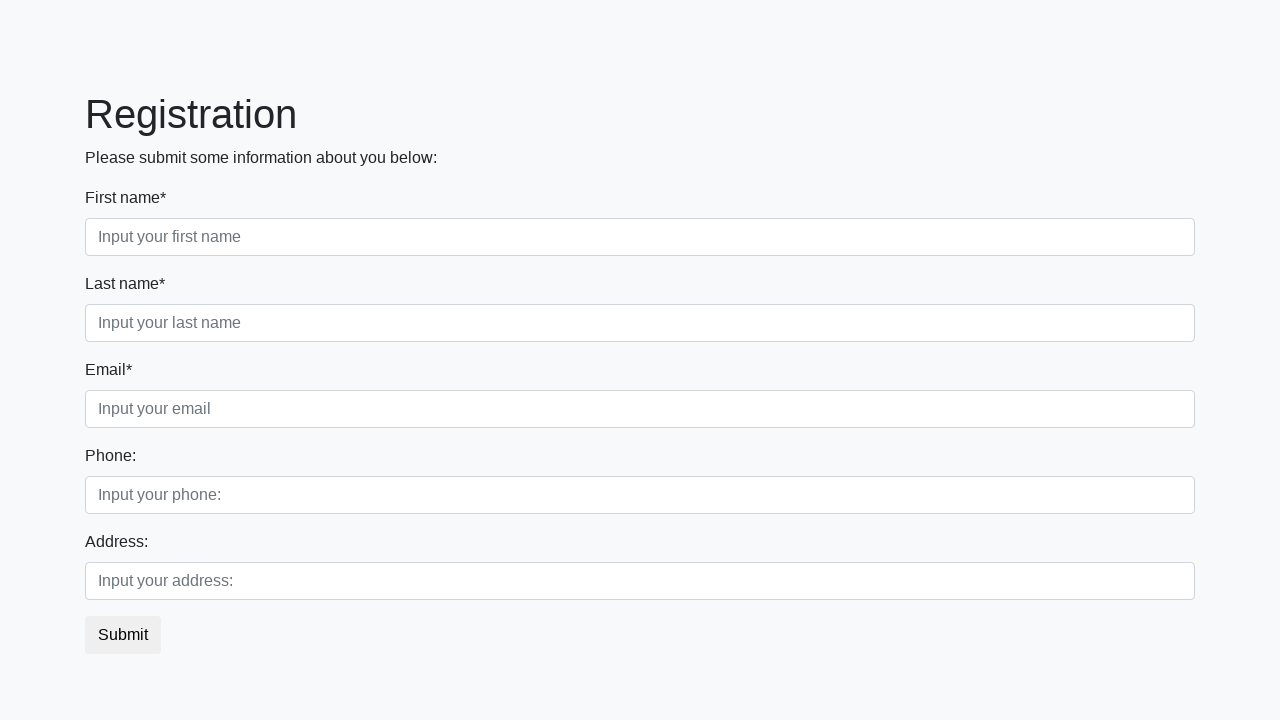

Filled first name field with 'Alexander' on .first_block .first
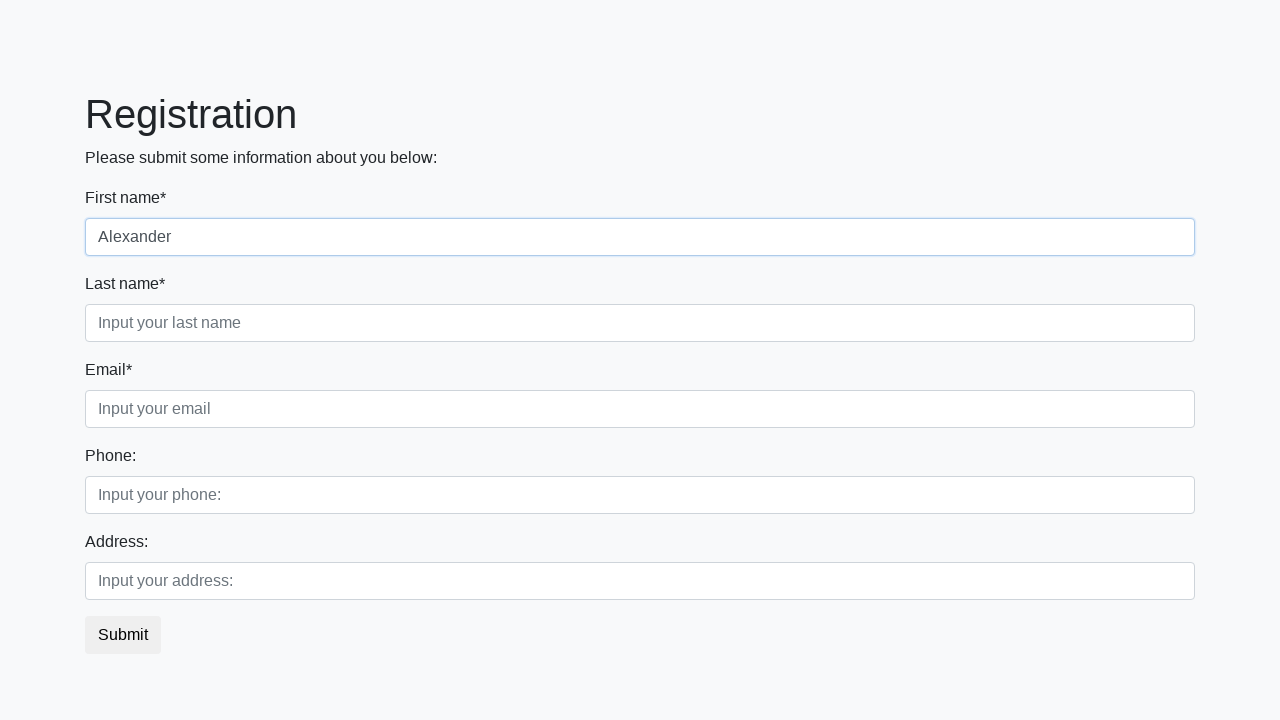

Filled last name field with 'Thompson' on .first_block .second
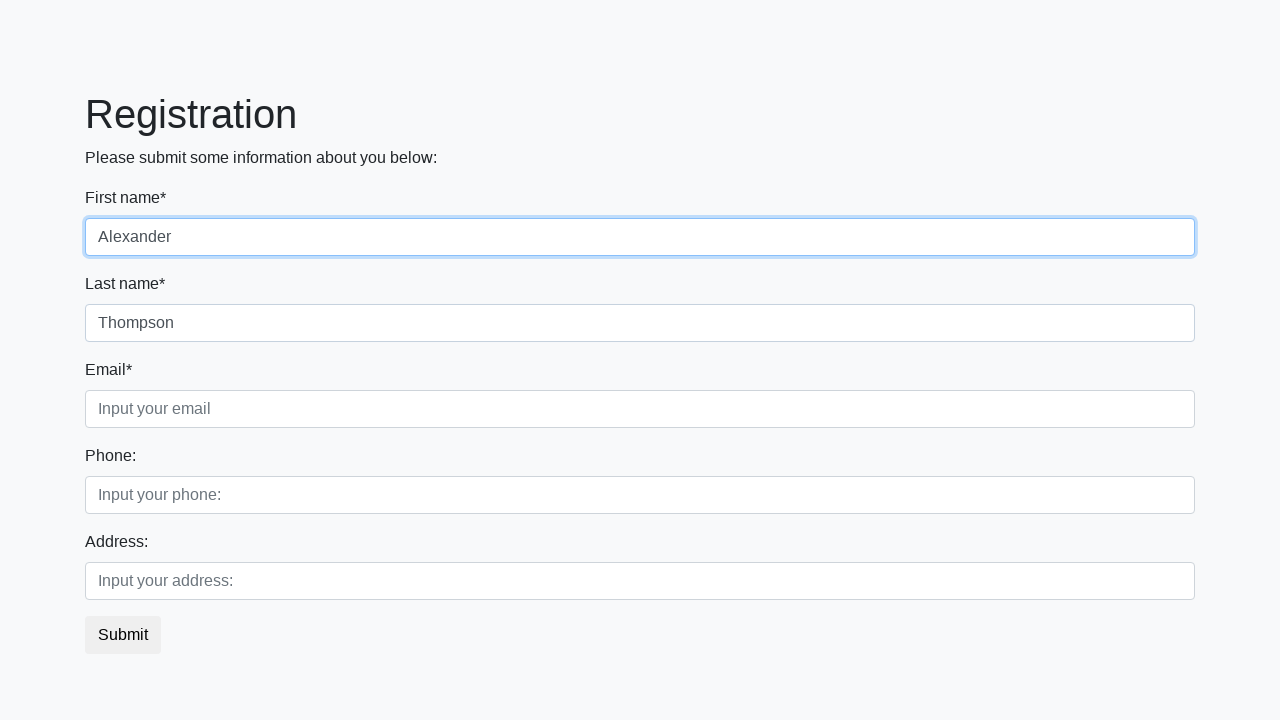

Filled email field with 'alexander.thompson@testmail.com' on .first_block .third
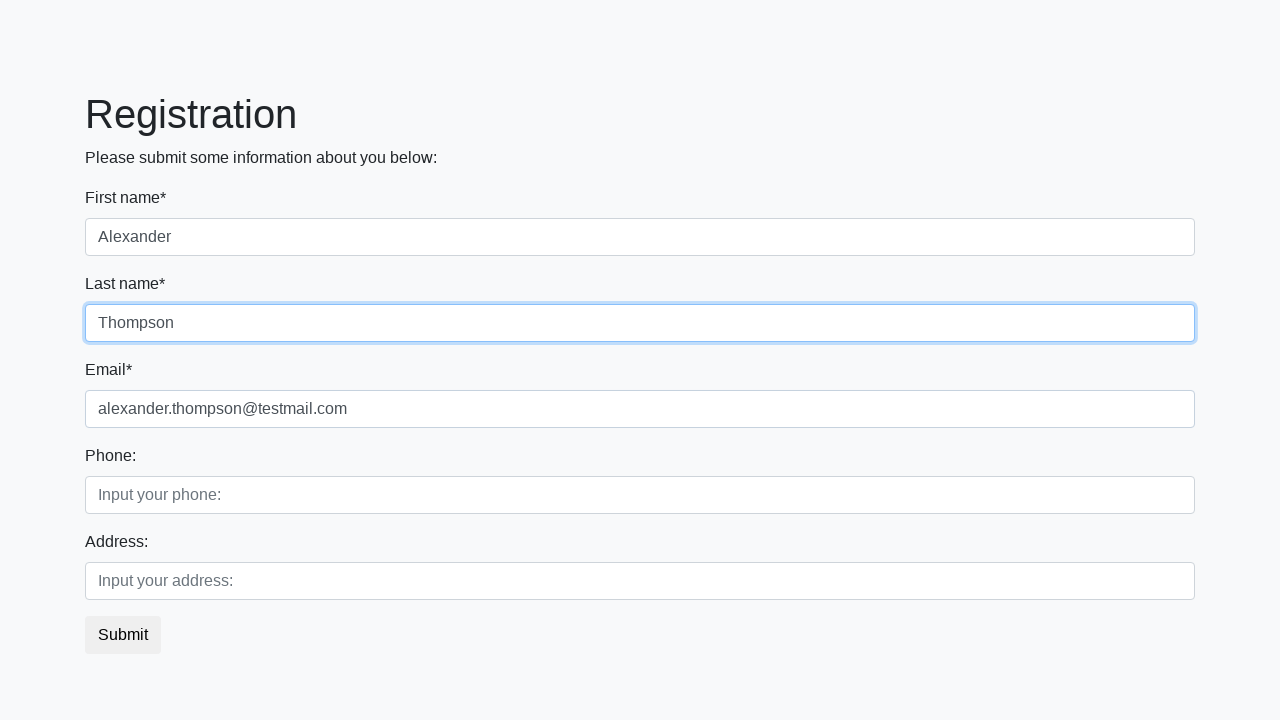

Clicked submit button to register at (123, 635) on button.btn
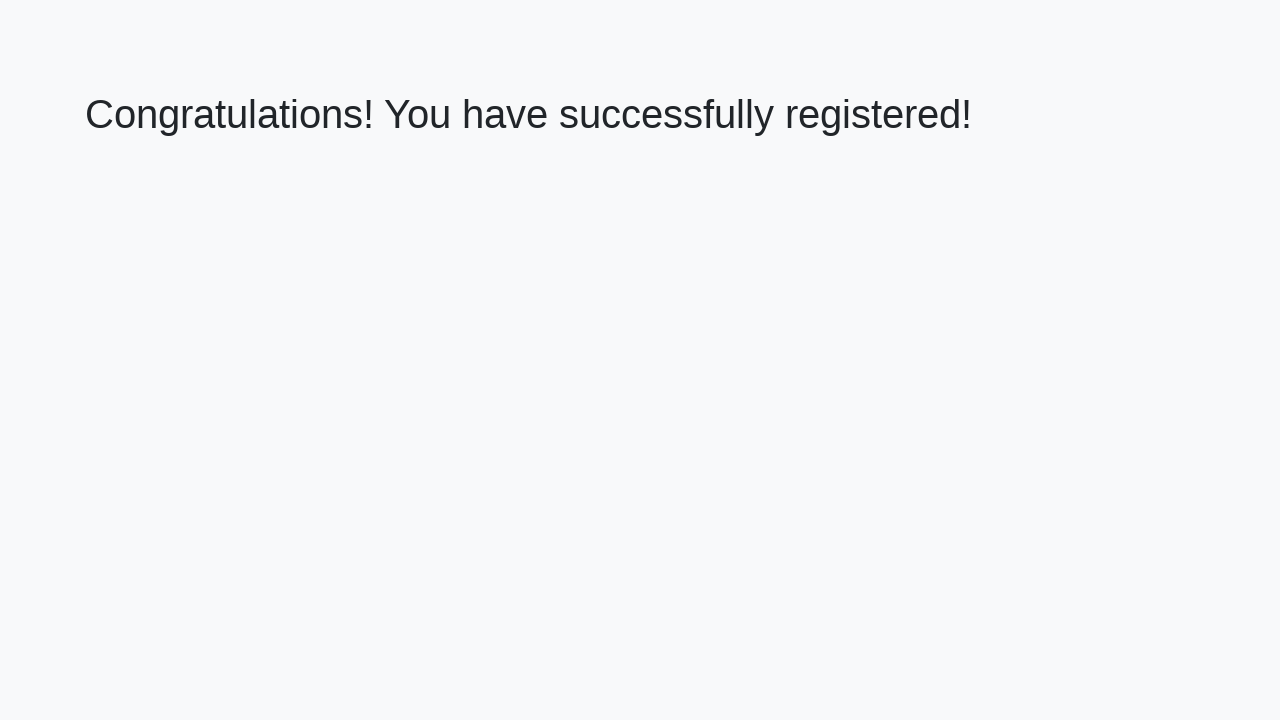

Success message heading loaded
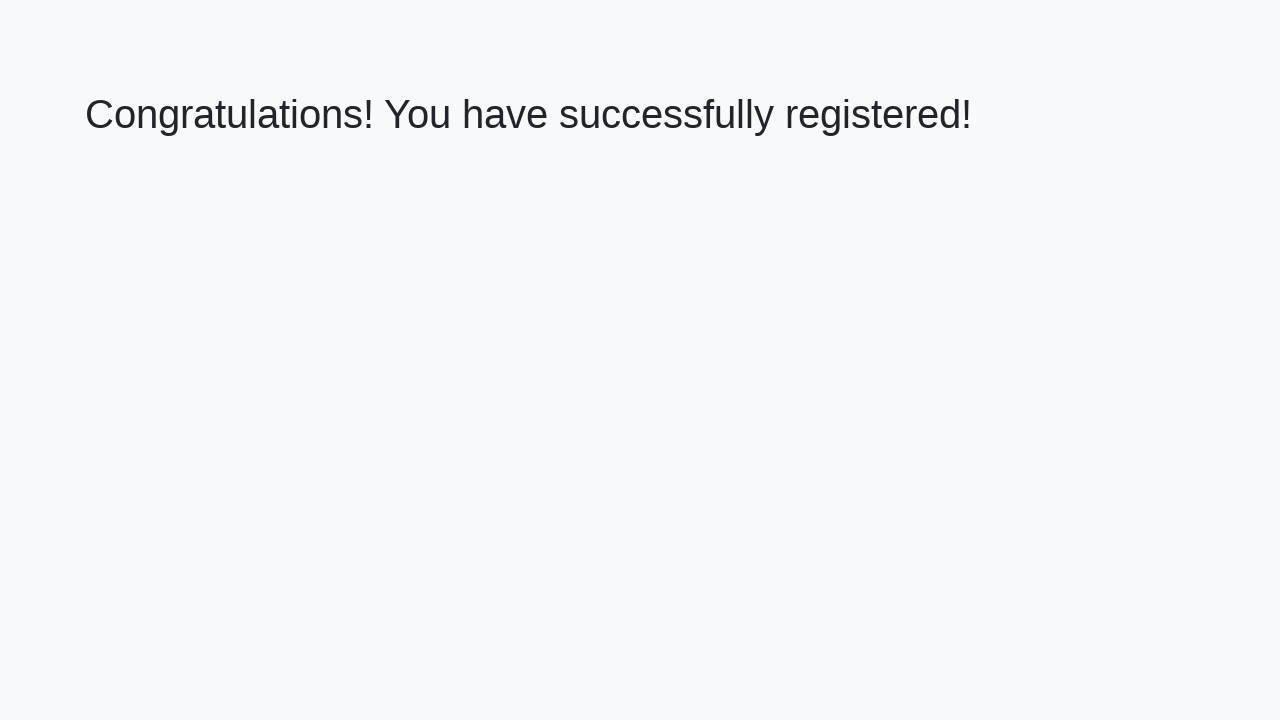

Retrieved success message text
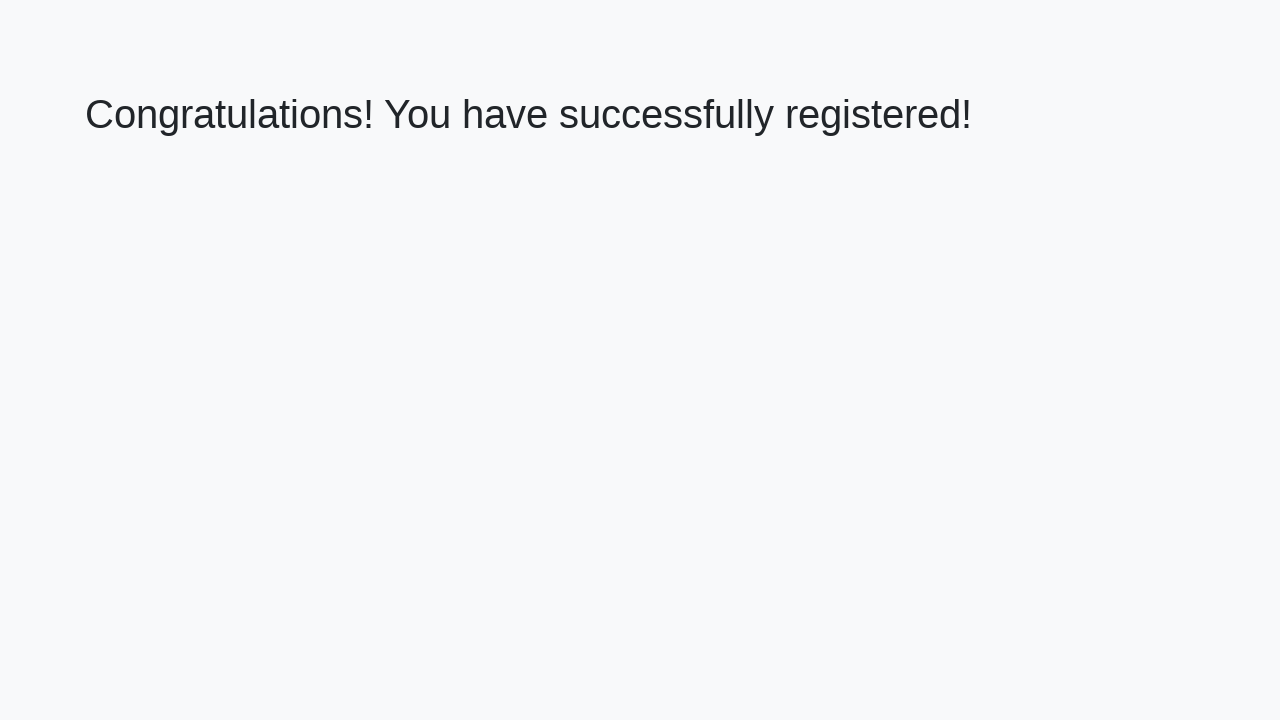

Verified success message matches expected text
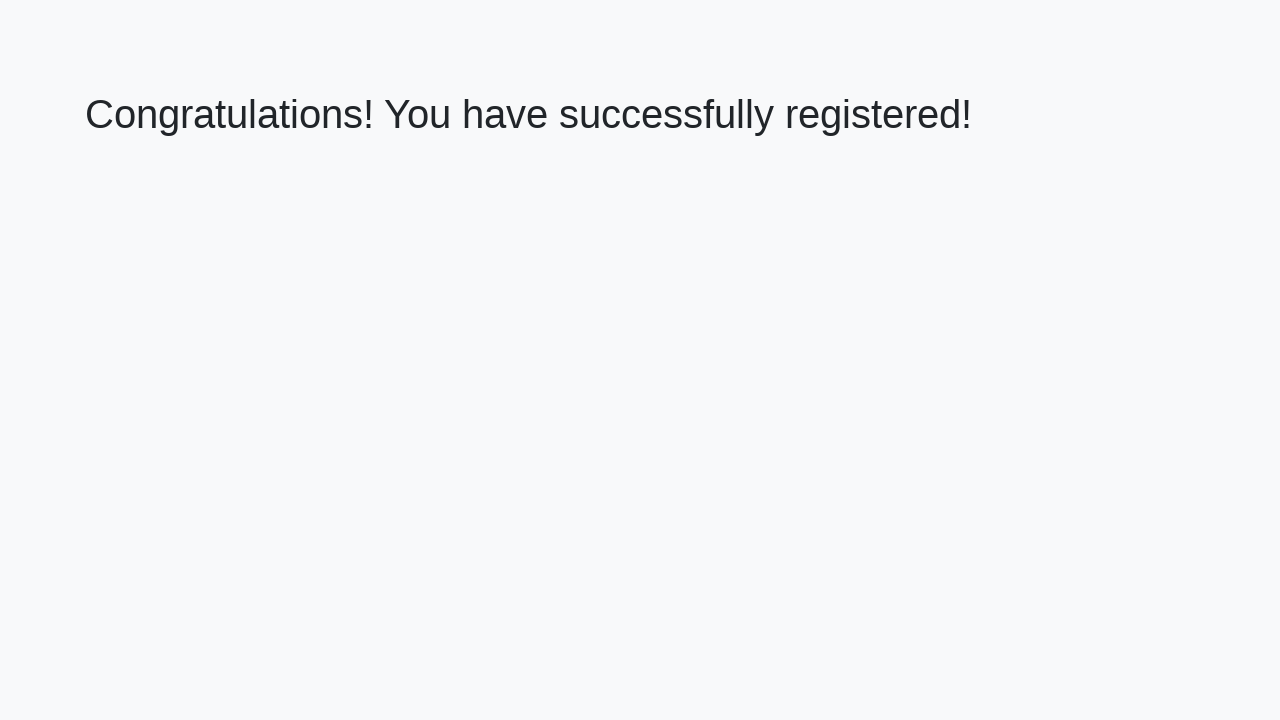

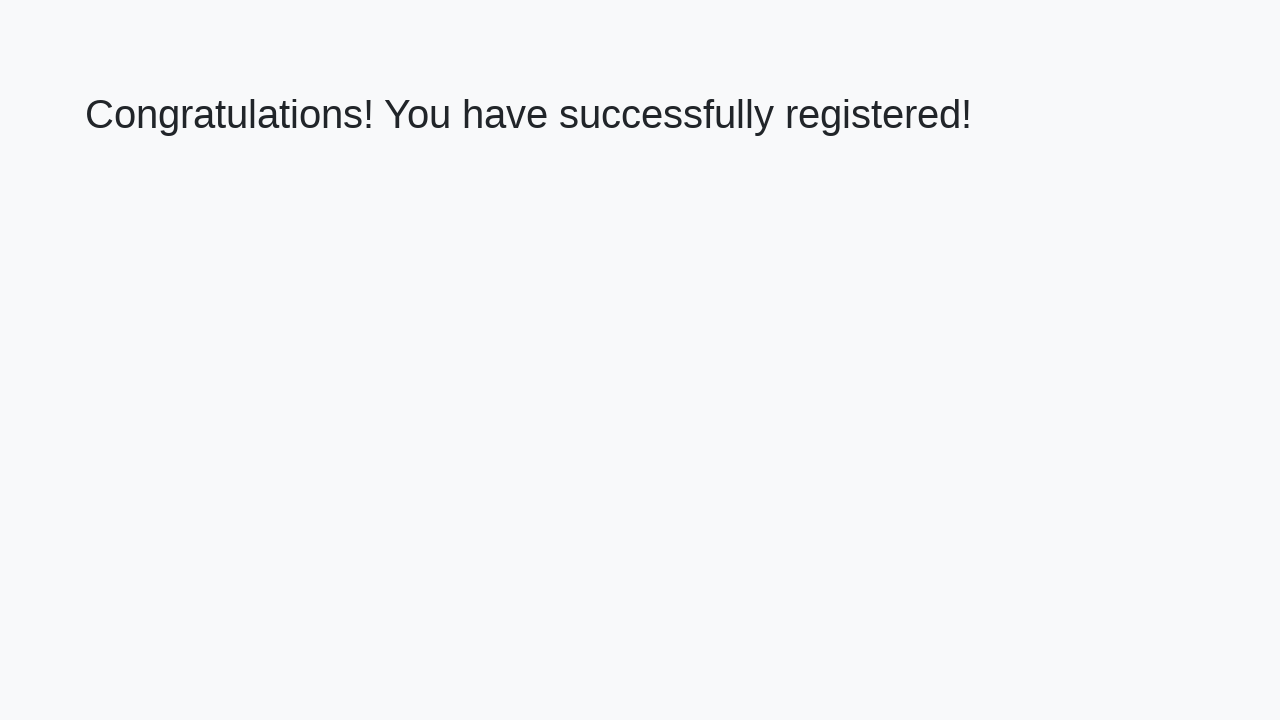